Tests window switching by opening a new window, navigating in it, and switching back

Starting URL: https://codenboxautomationlab.com/practice/

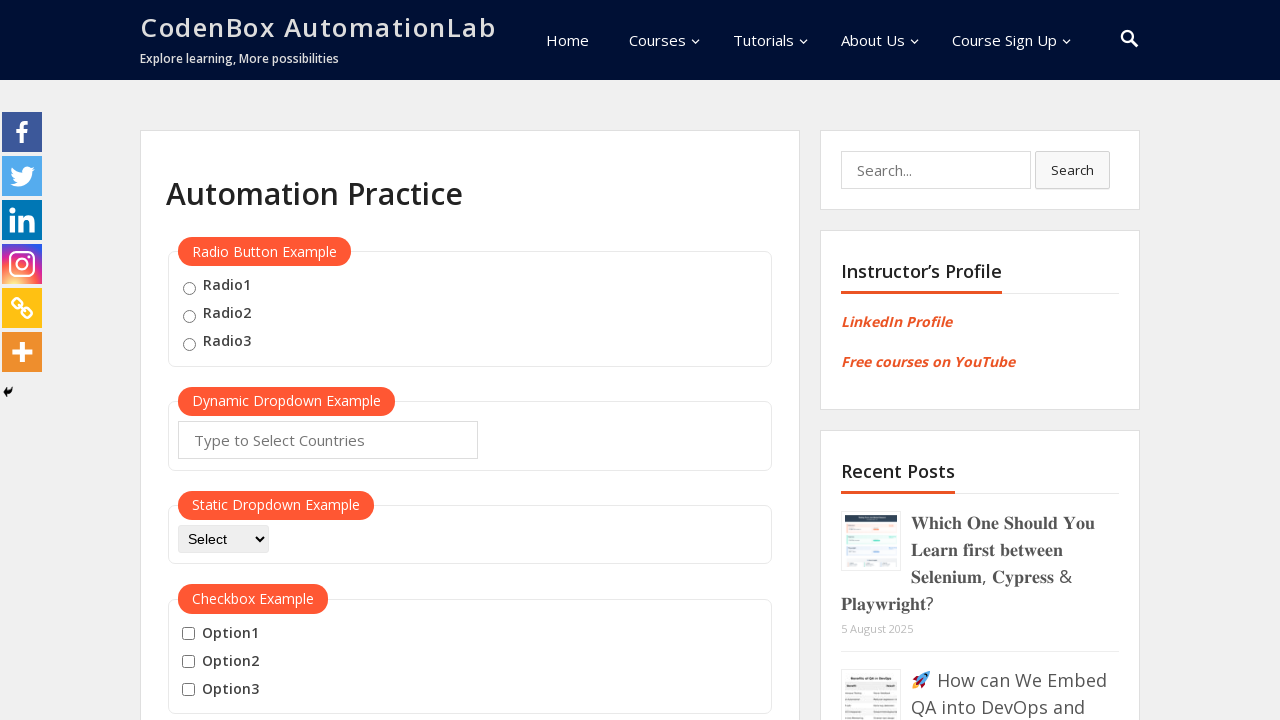

Clicked button to open new window at (237, 360) on #openwindow
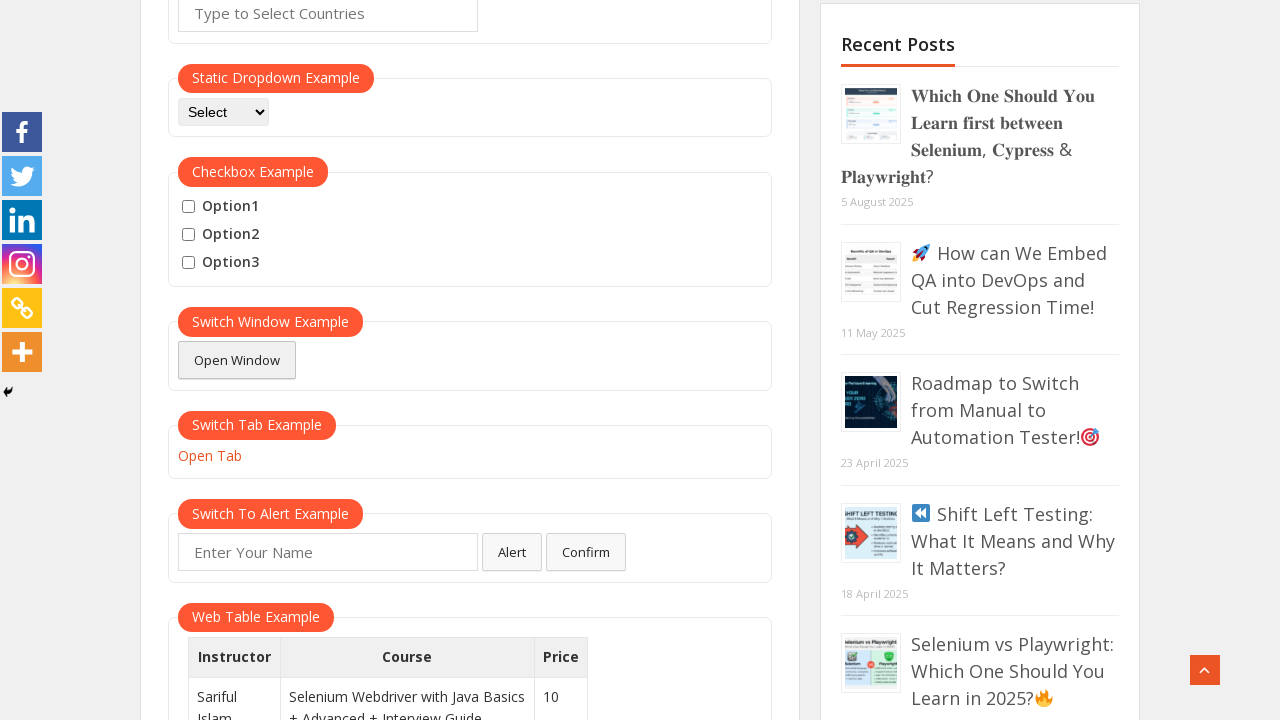

New window opened and captured
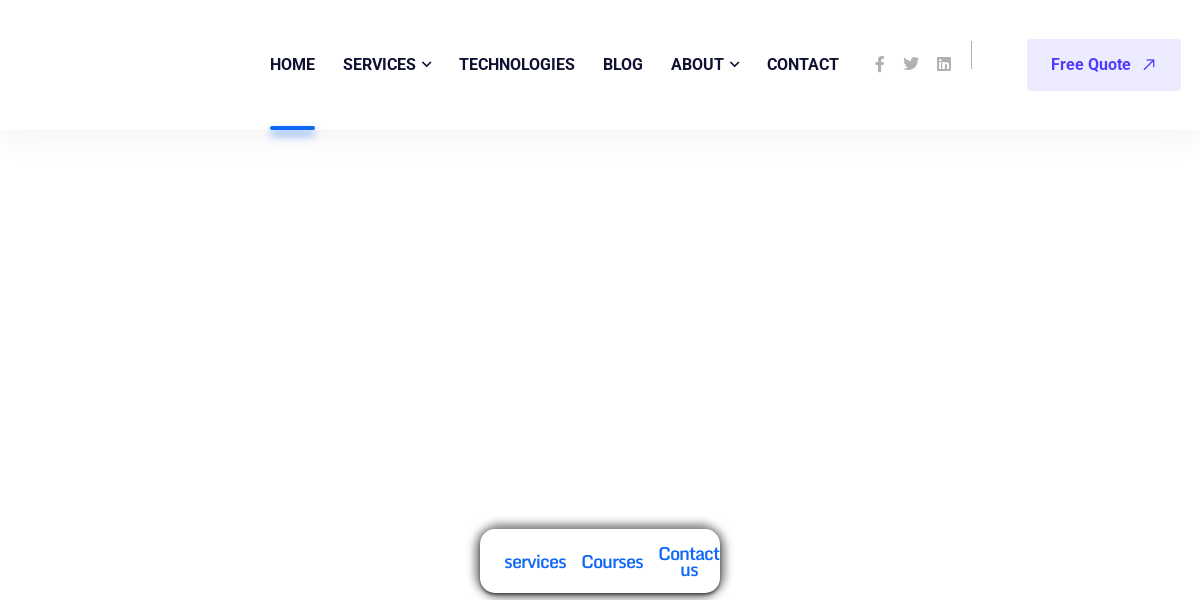

New window loaded completely
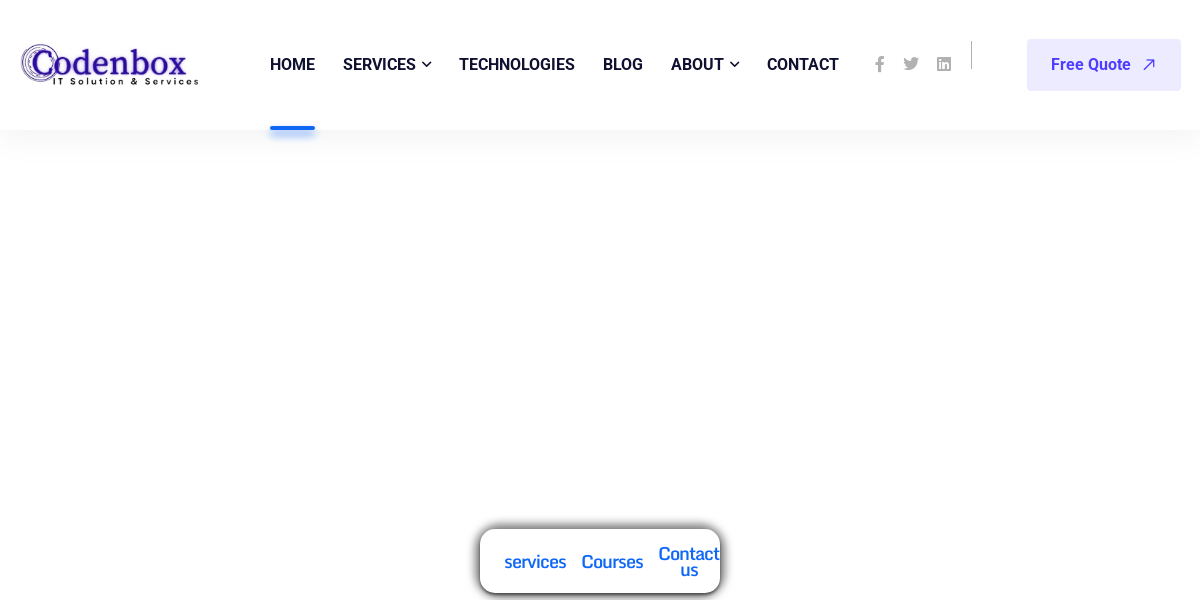

Clicked menu item in new window at (292, 64) on xpath=//*[@id="menu-item-9660"]/a/span[1]
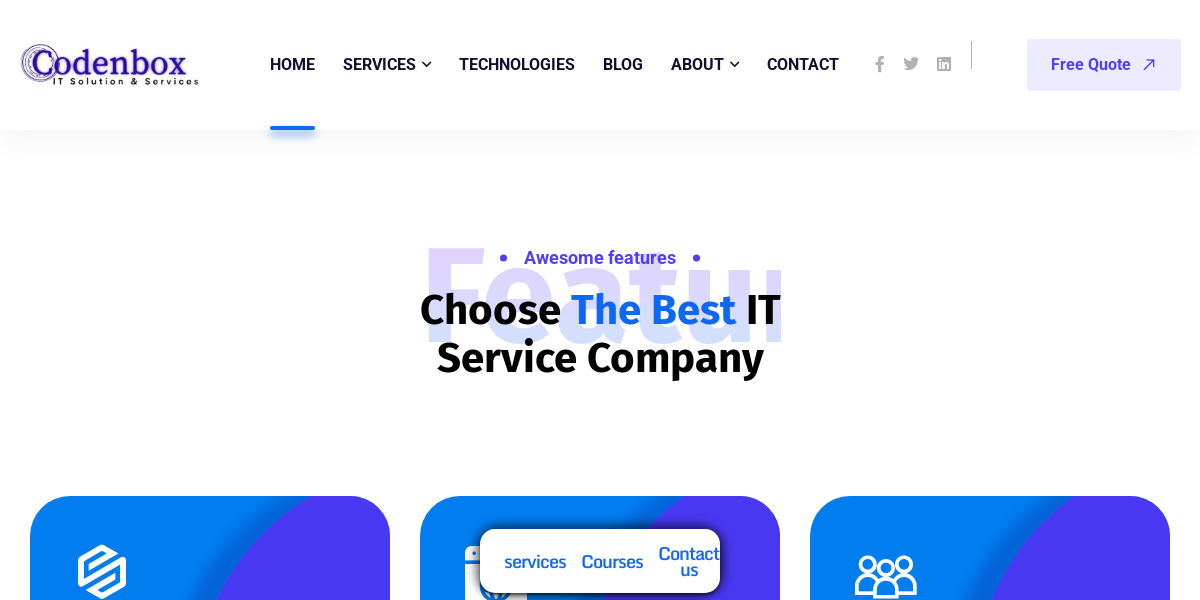

Closed new window and switched back to original window
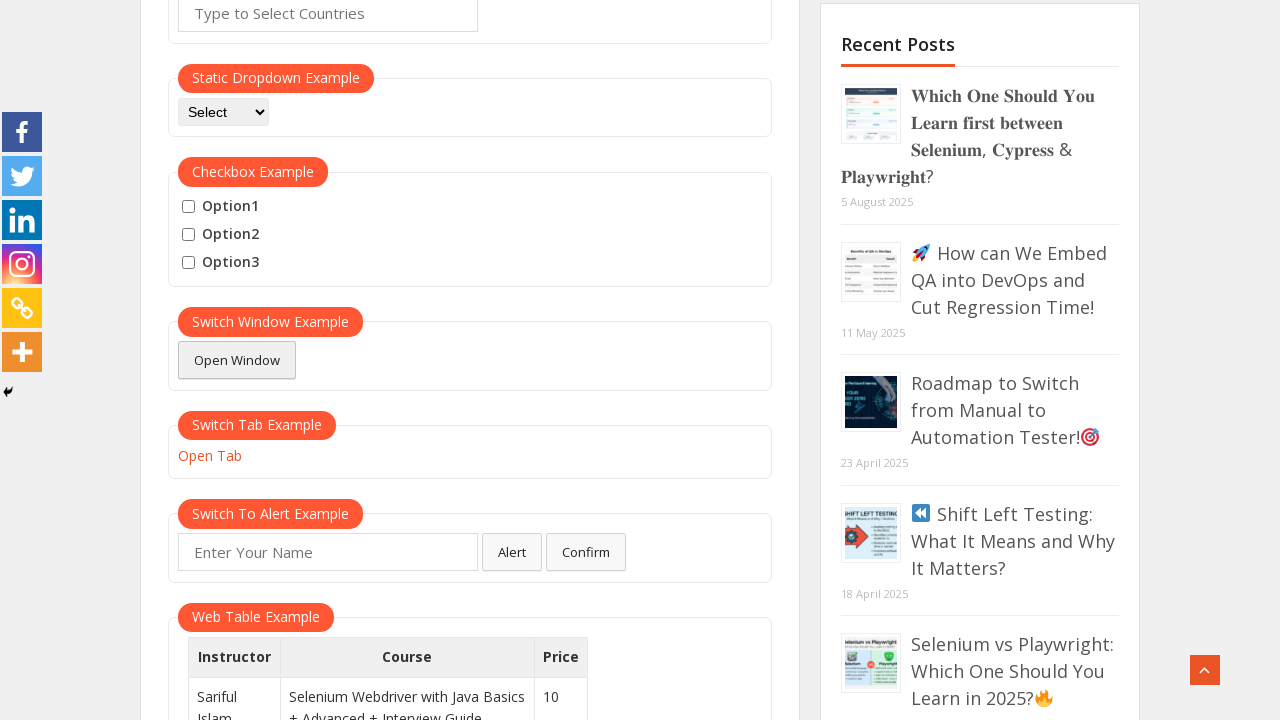

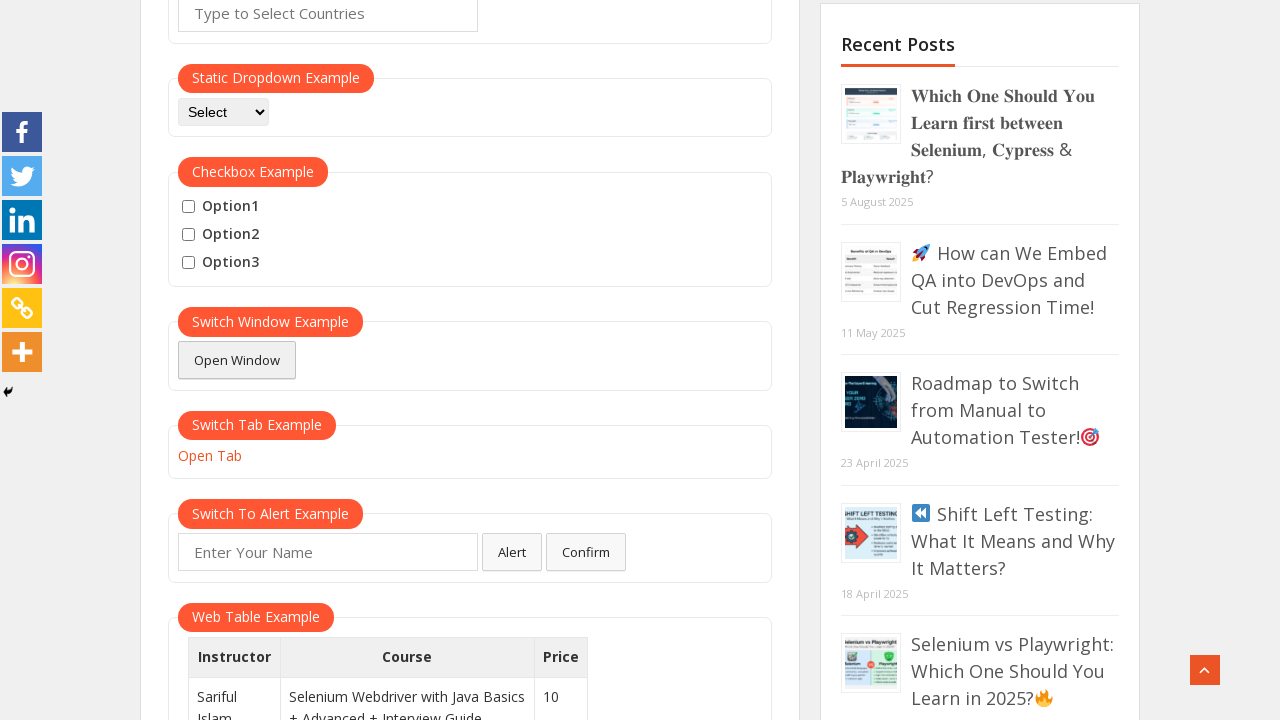